Tests the microstrip calculator form by filling in substrate and transmission line parameters, then clicking the synthesize button to calculate the microstrip width.

Starting URL: https://www.microwaves101.com/calculators/1201-microstrip-calculator

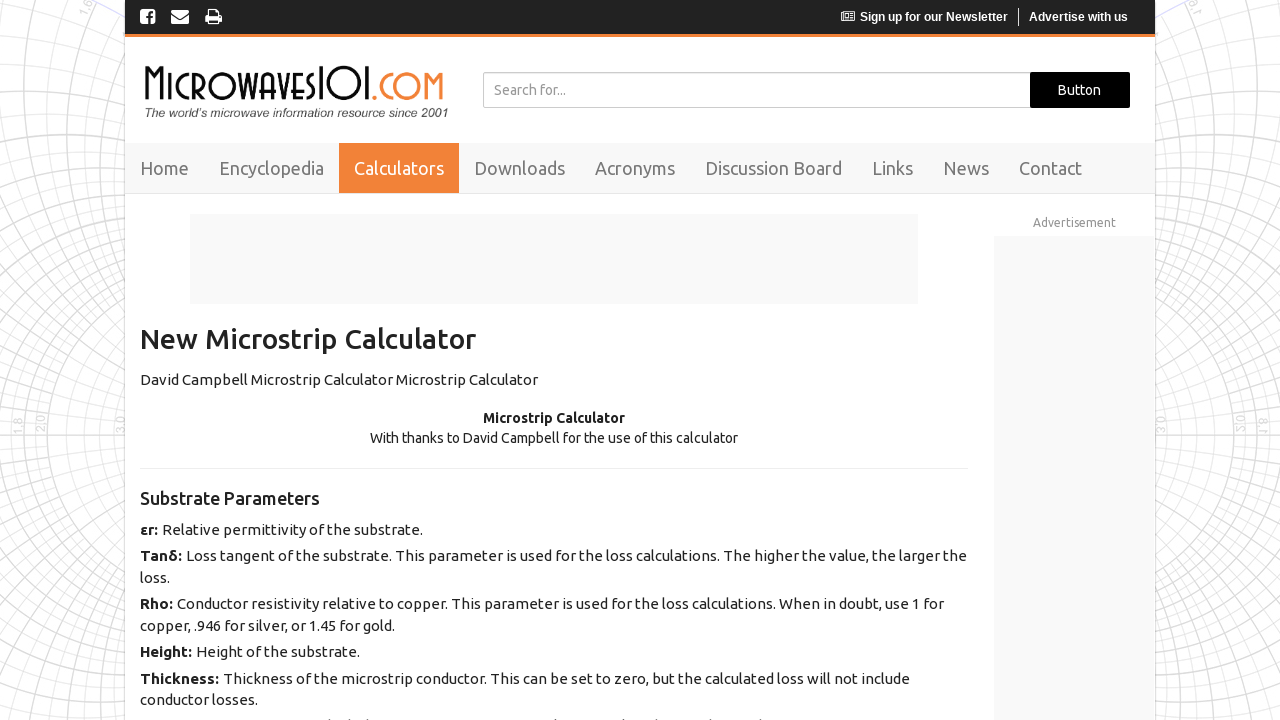

Calculator form loaded and dielectric constant field is ready
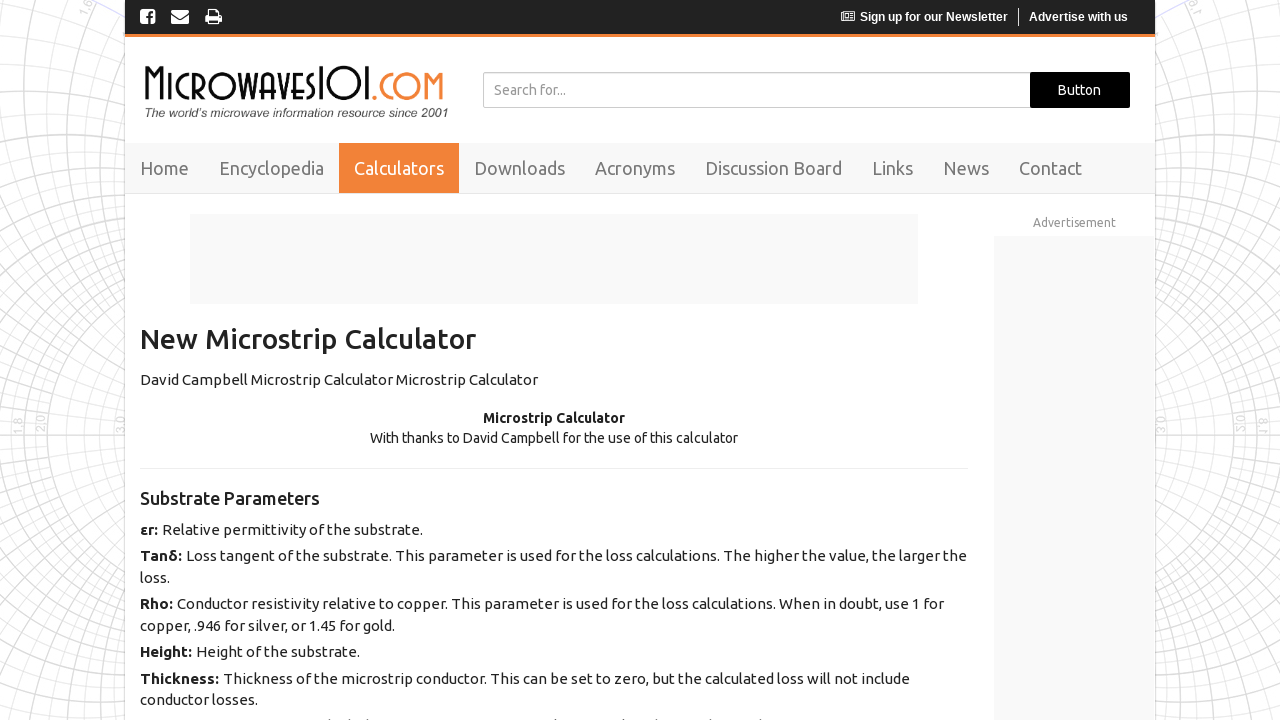

Filled dielectric constant (Er) field with value 4.4 on #edt_msEr
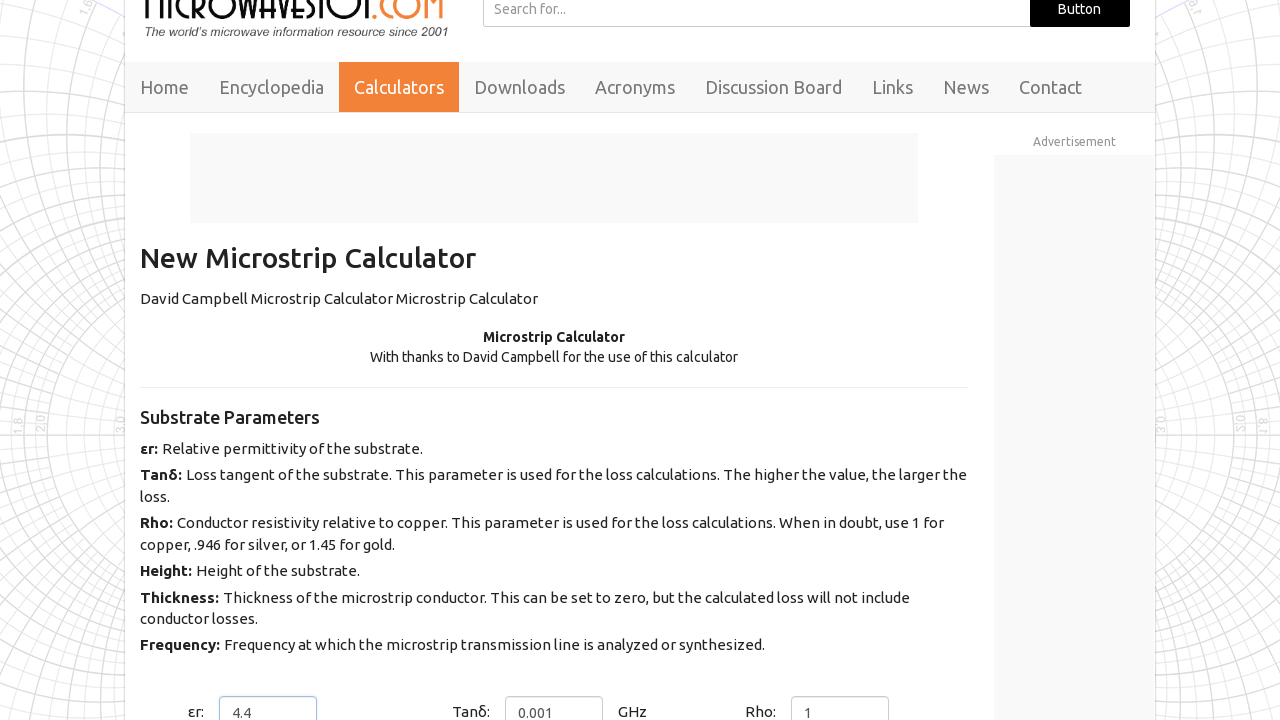

Filled loss tangent field with value 0.018 on #edt_msTand
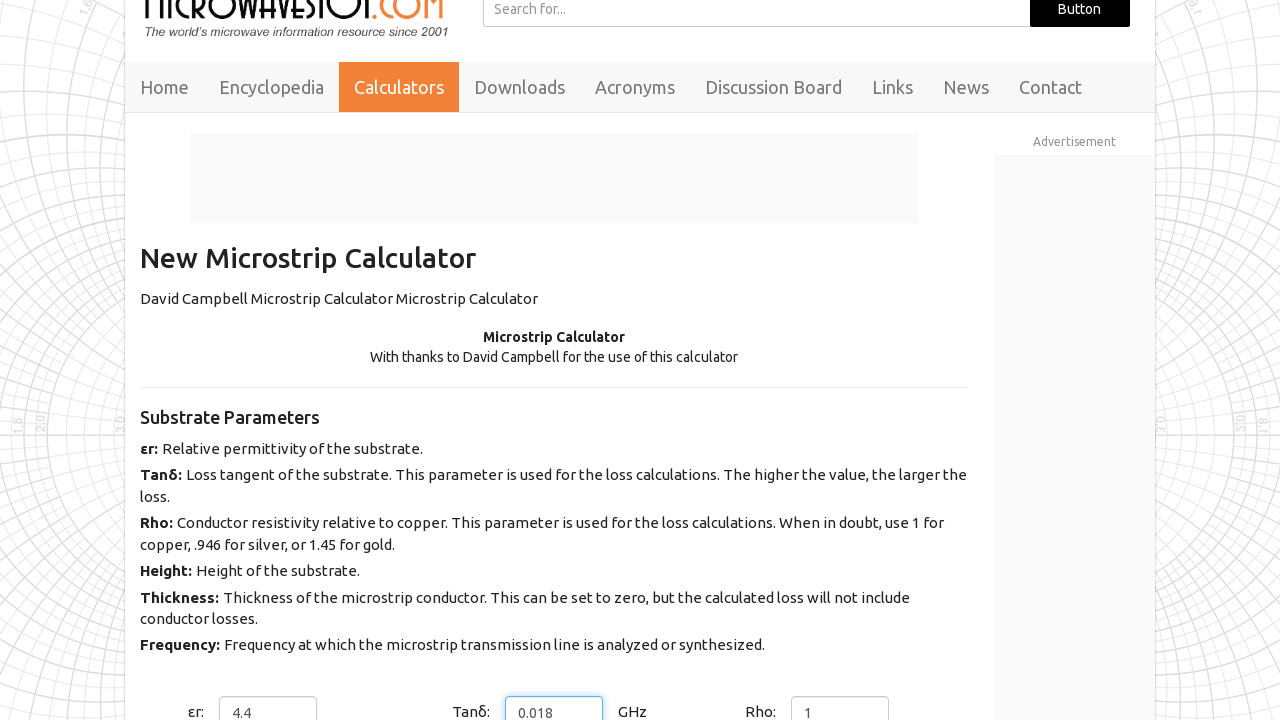

Filled resistivity (Rho) field with value 0.7 on #edt_msRho
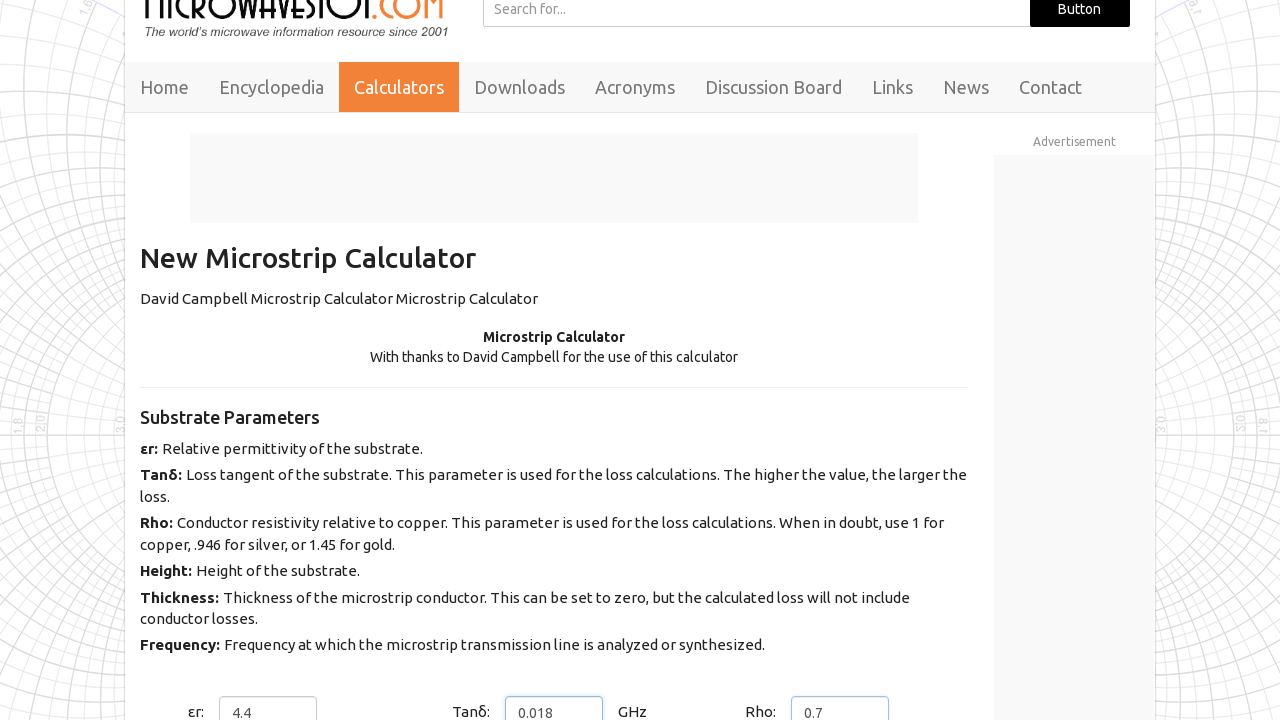

Filled substrate height field with value 60 mils on #edt_msHeight
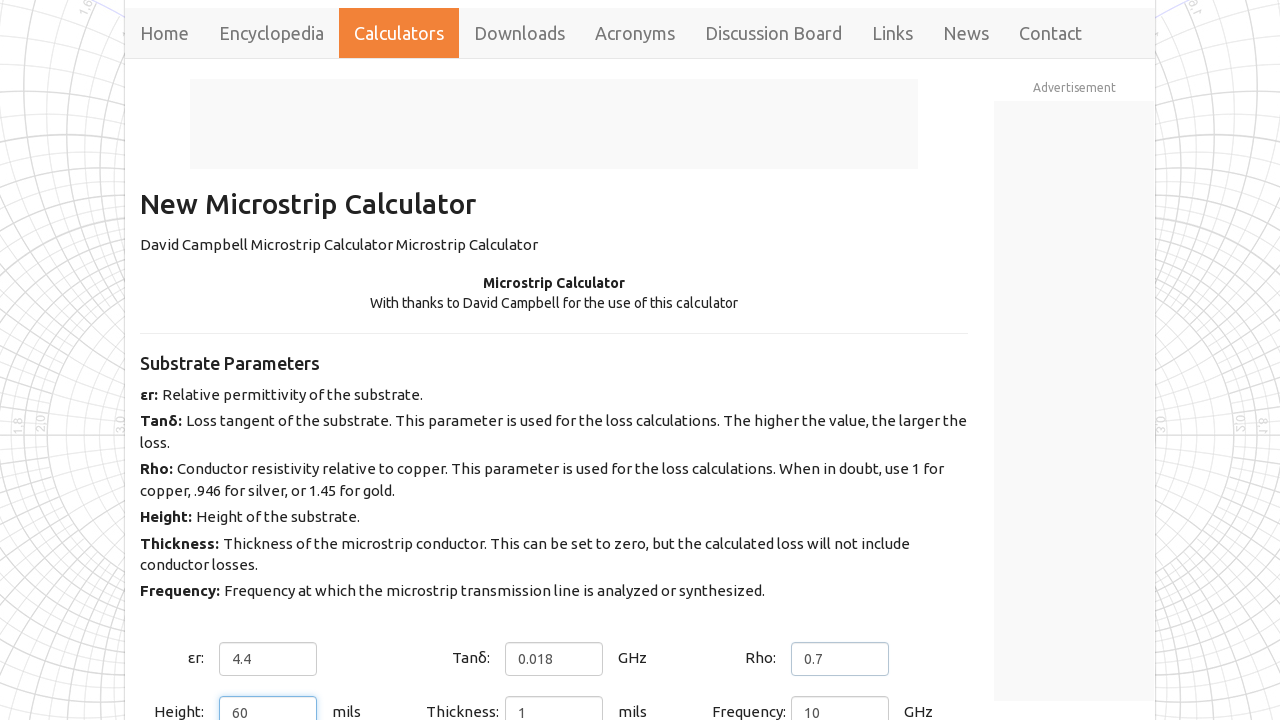

Filled conductor thickness field with value 1.377952755905512 on #edt_msThickness
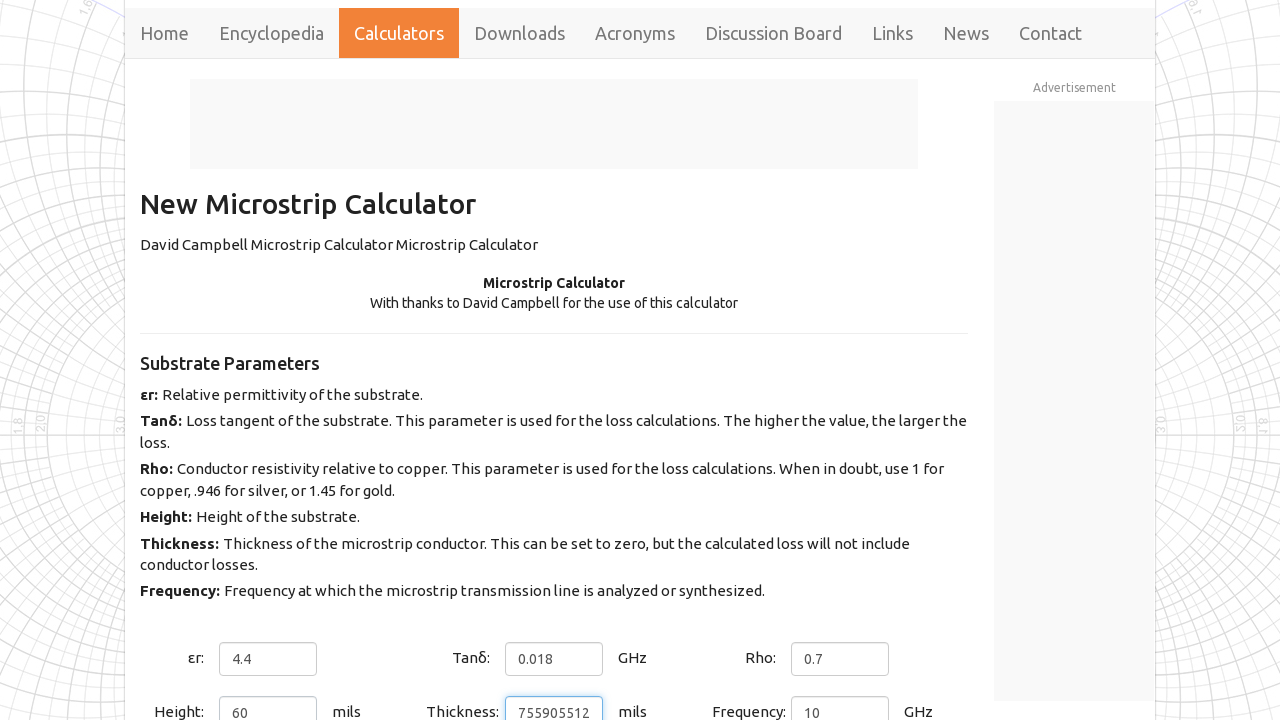

Filled target impedance (Zo) field with value 50 ohms on #edt_msZo
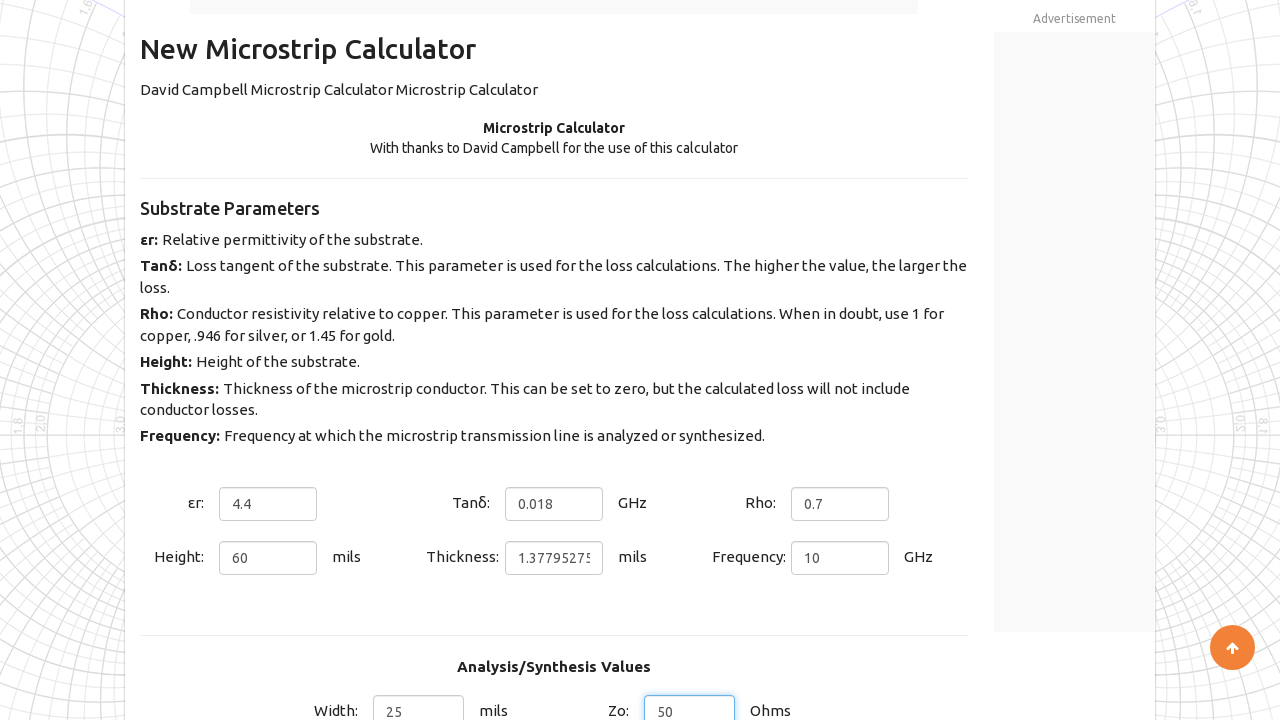

Filled electrical angle field with value 90 degrees on #edt_msAngle
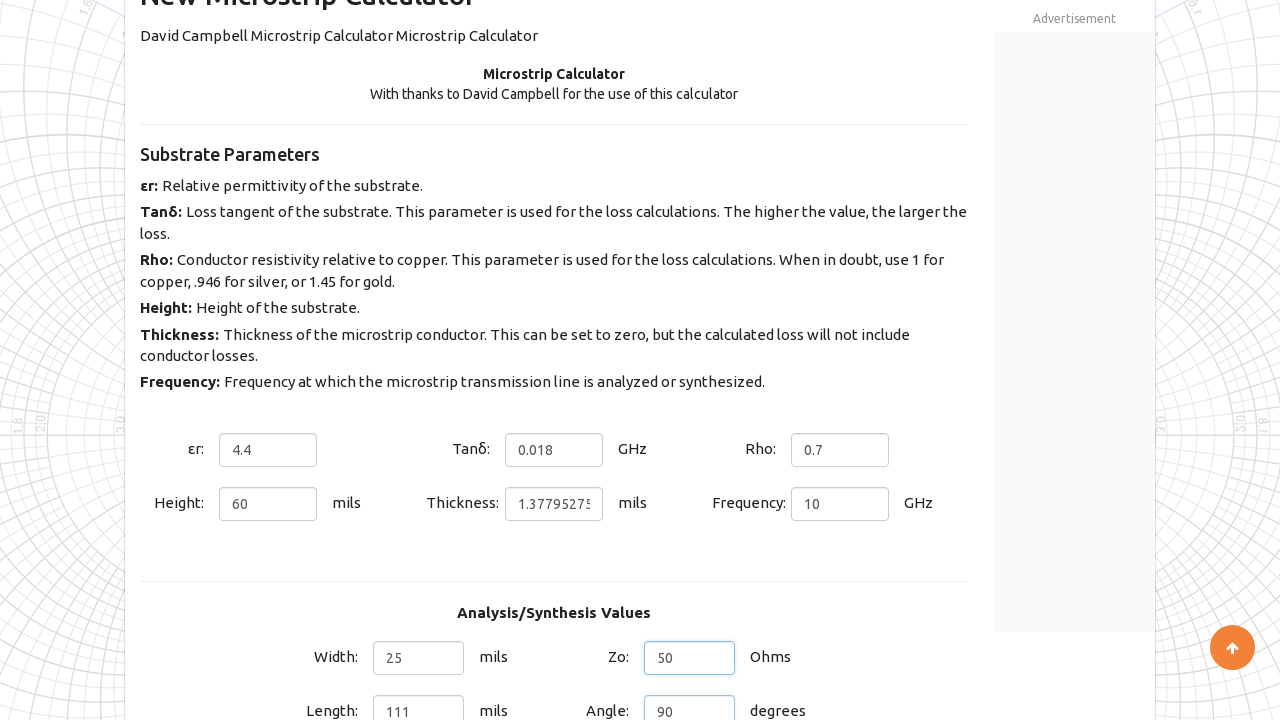

Filled frequency field with value 2.4 GHz on #edt_msFreq
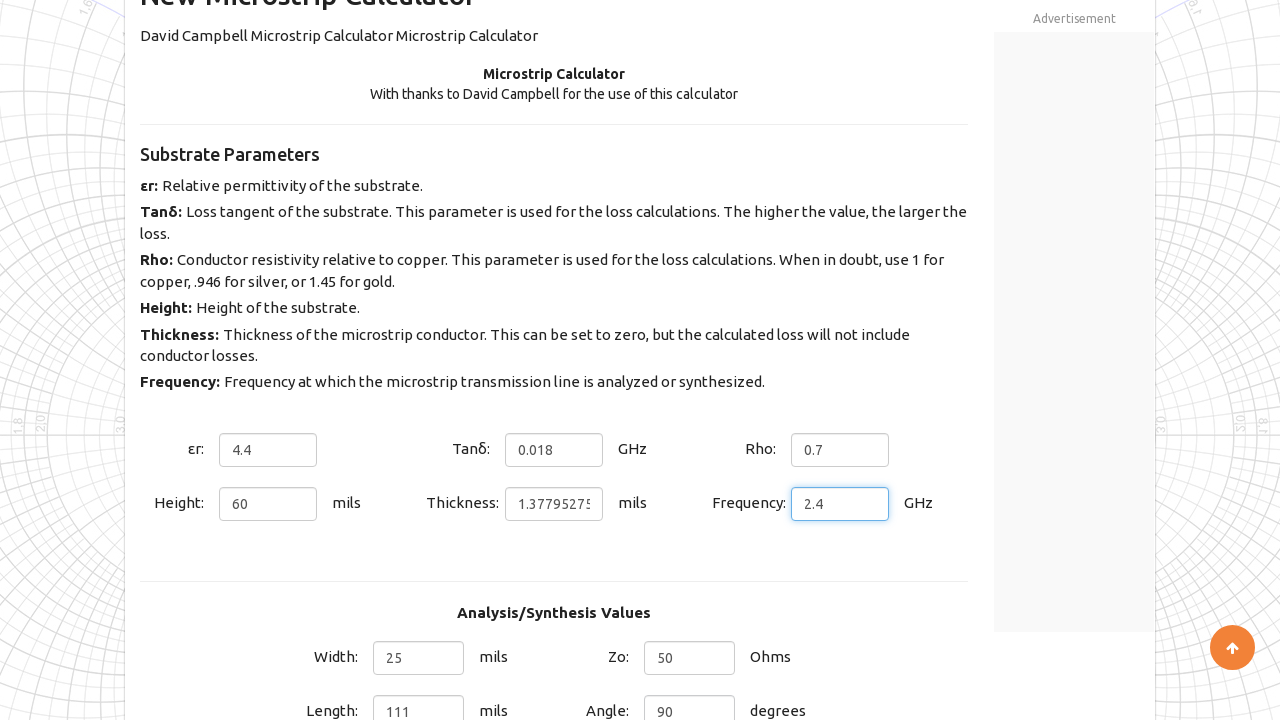

Clicked synthesize button to calculate microstrip width at (690, 360) on #btn_ms_synthesize
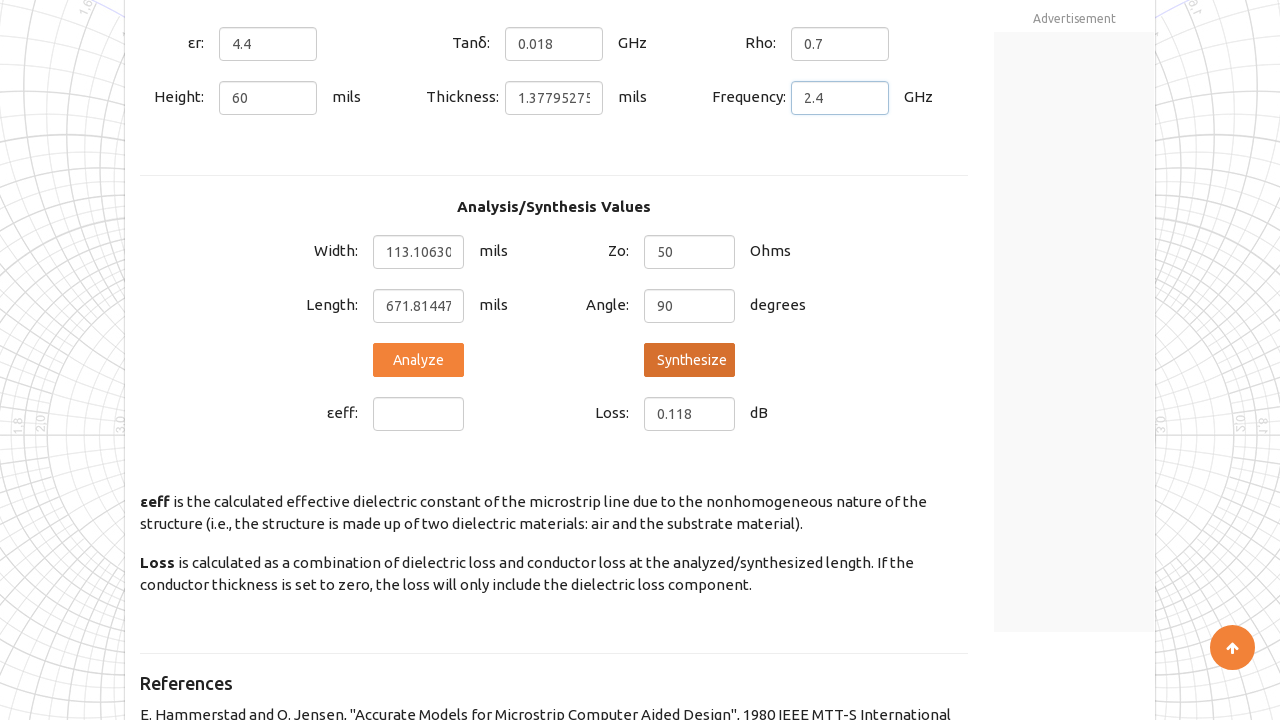

Microstrip width calculation completed and result populated
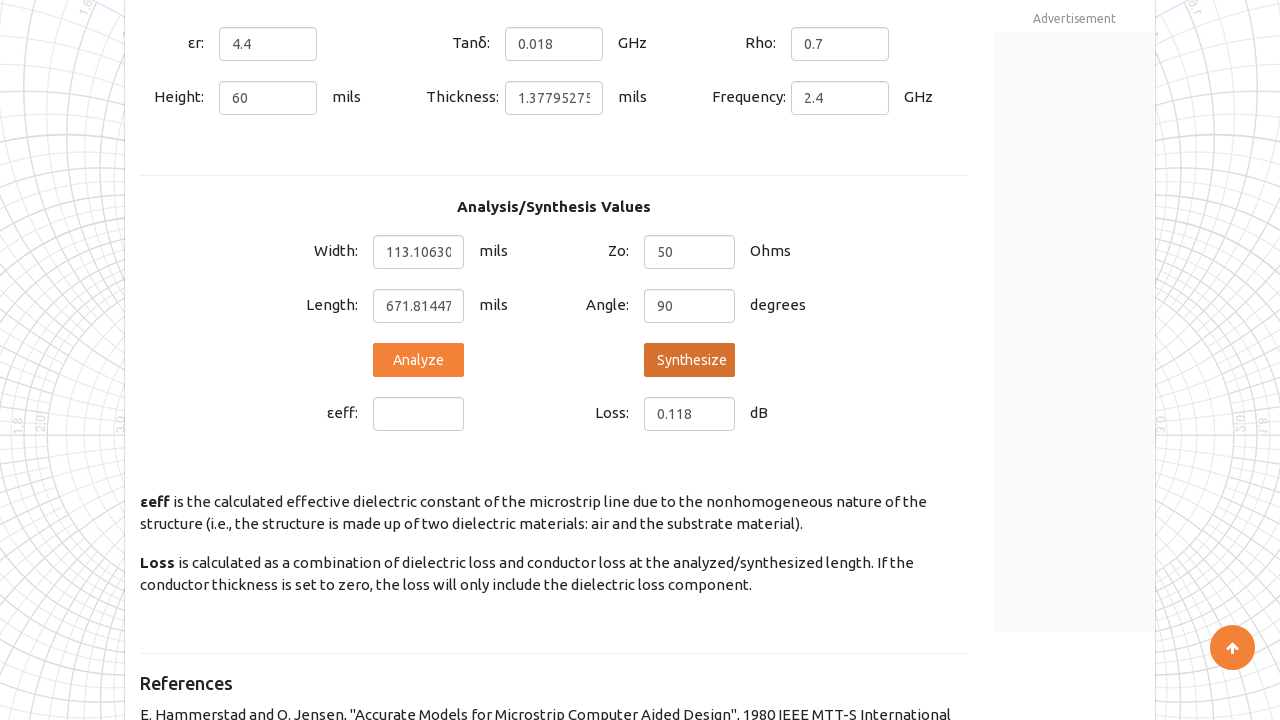

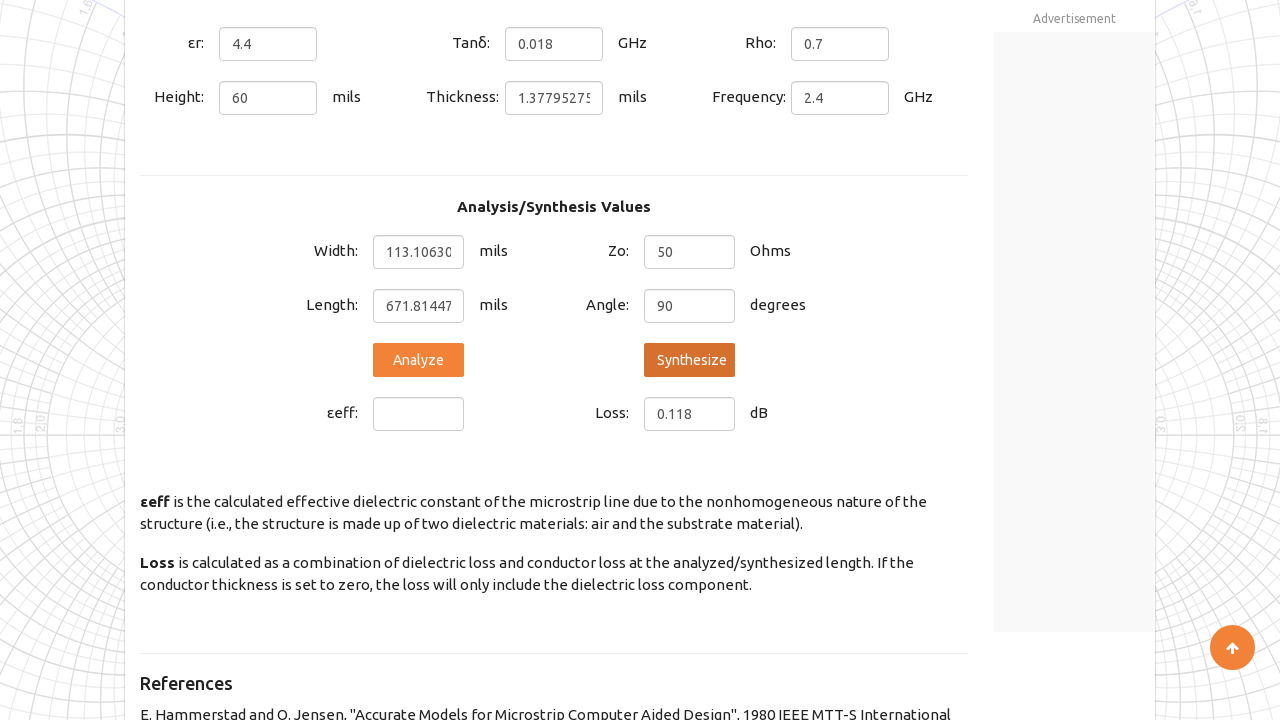